Tests responsive layout of an article page by loading the page at different viewport sizes (desktop, full HD, tablet landscape, tablet portrait) and verifying the body element is present after each resize and refresh.

Starting URL: https://les.media/articles/650884-chego-dobivaetsya-rodina

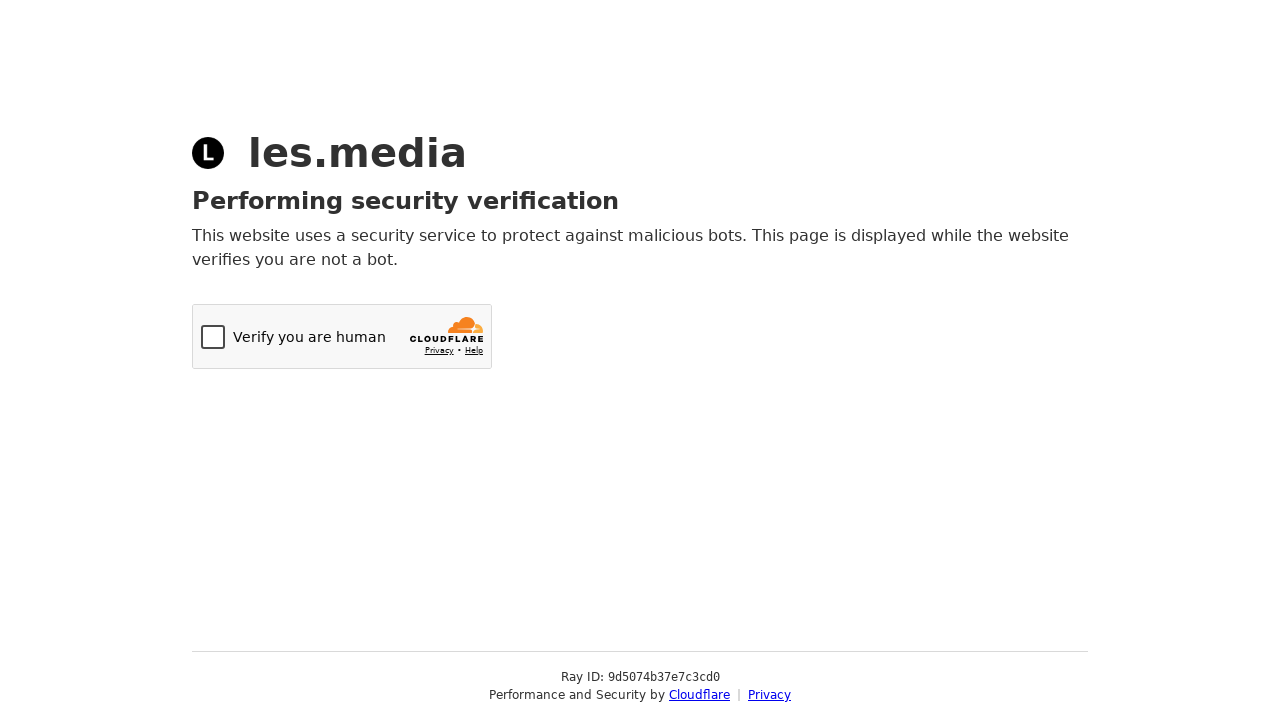

Body element loaded at initial viewport size
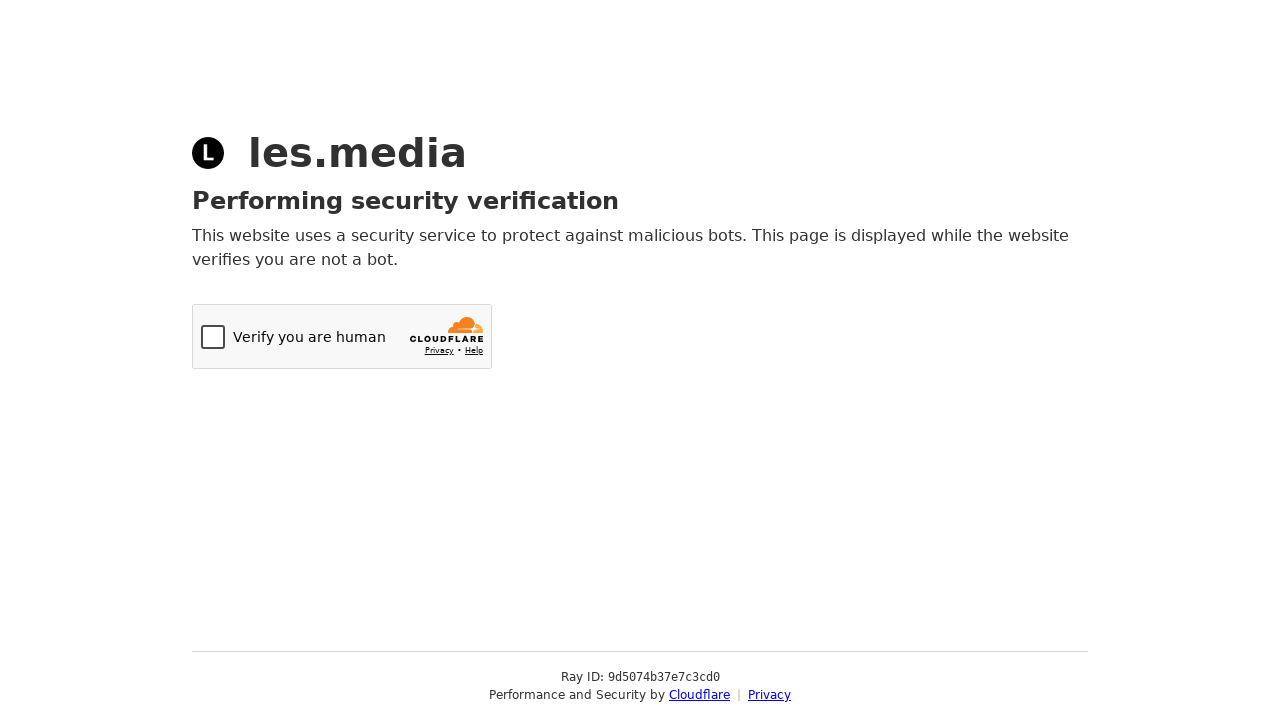

Viewport resized to desktop size (1280x800)
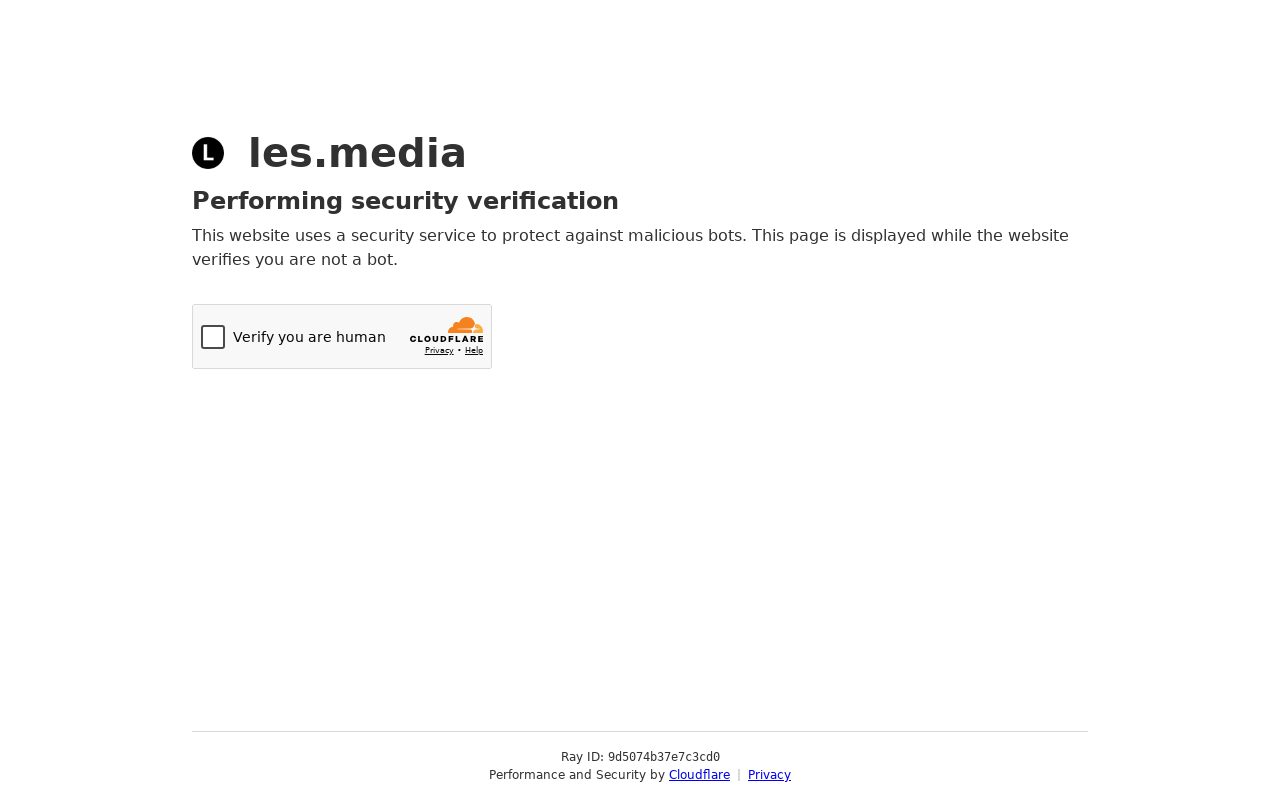

Body element verified at desktop viewport
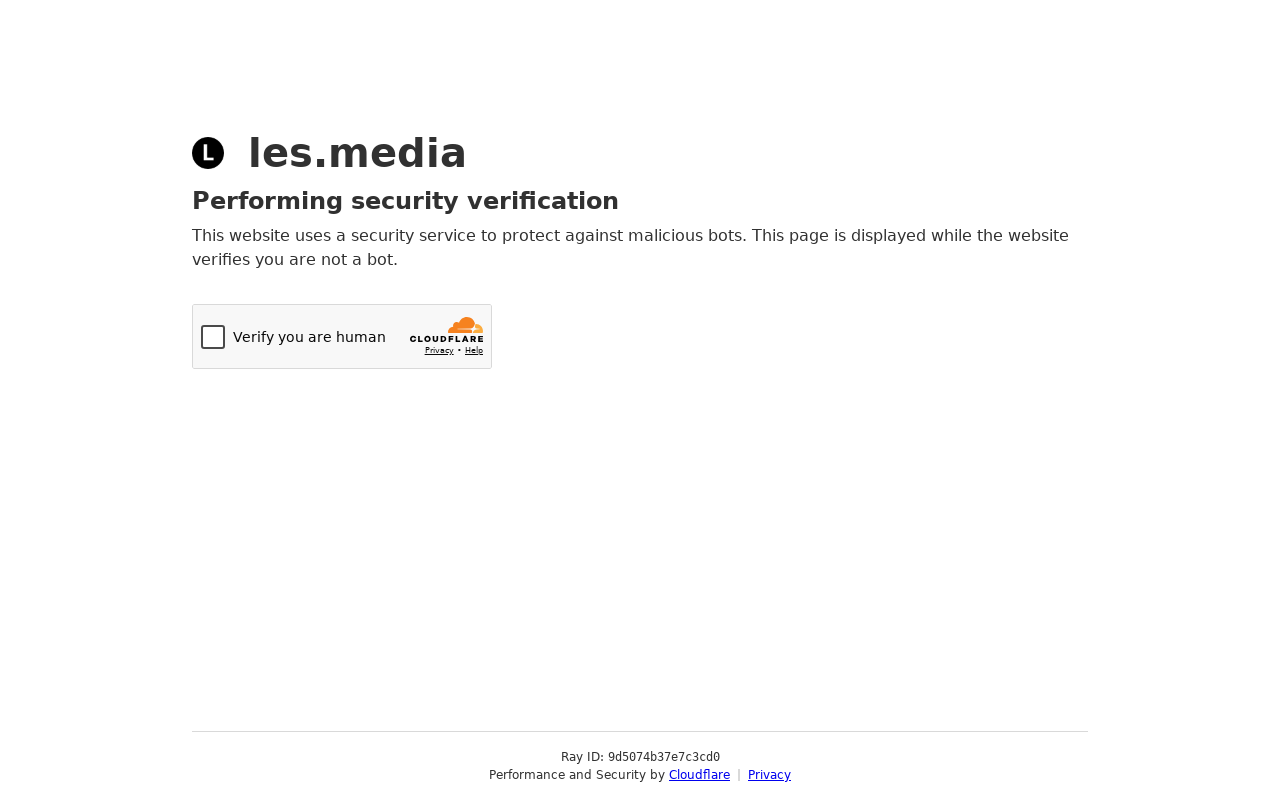

Viewport resized to Full HD size (1920x1080)
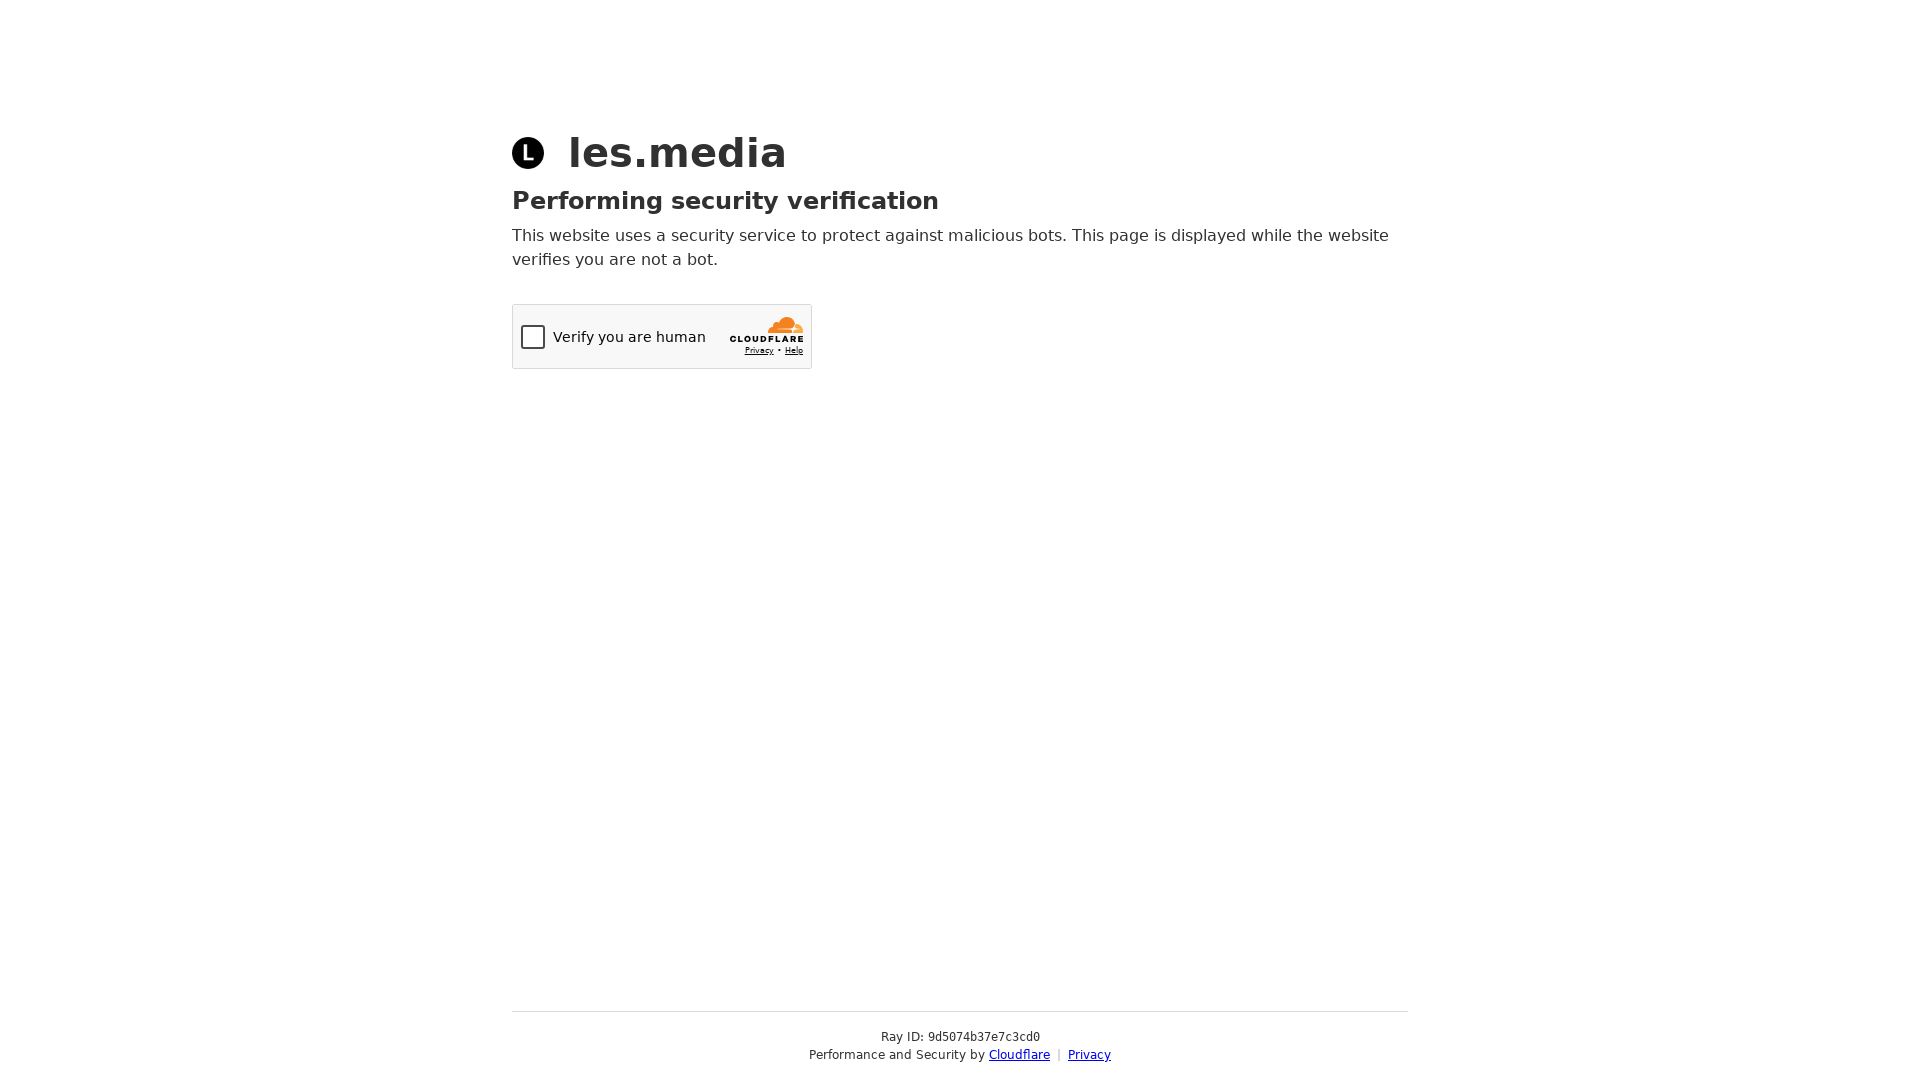

Page reloaded at Full HD viewport
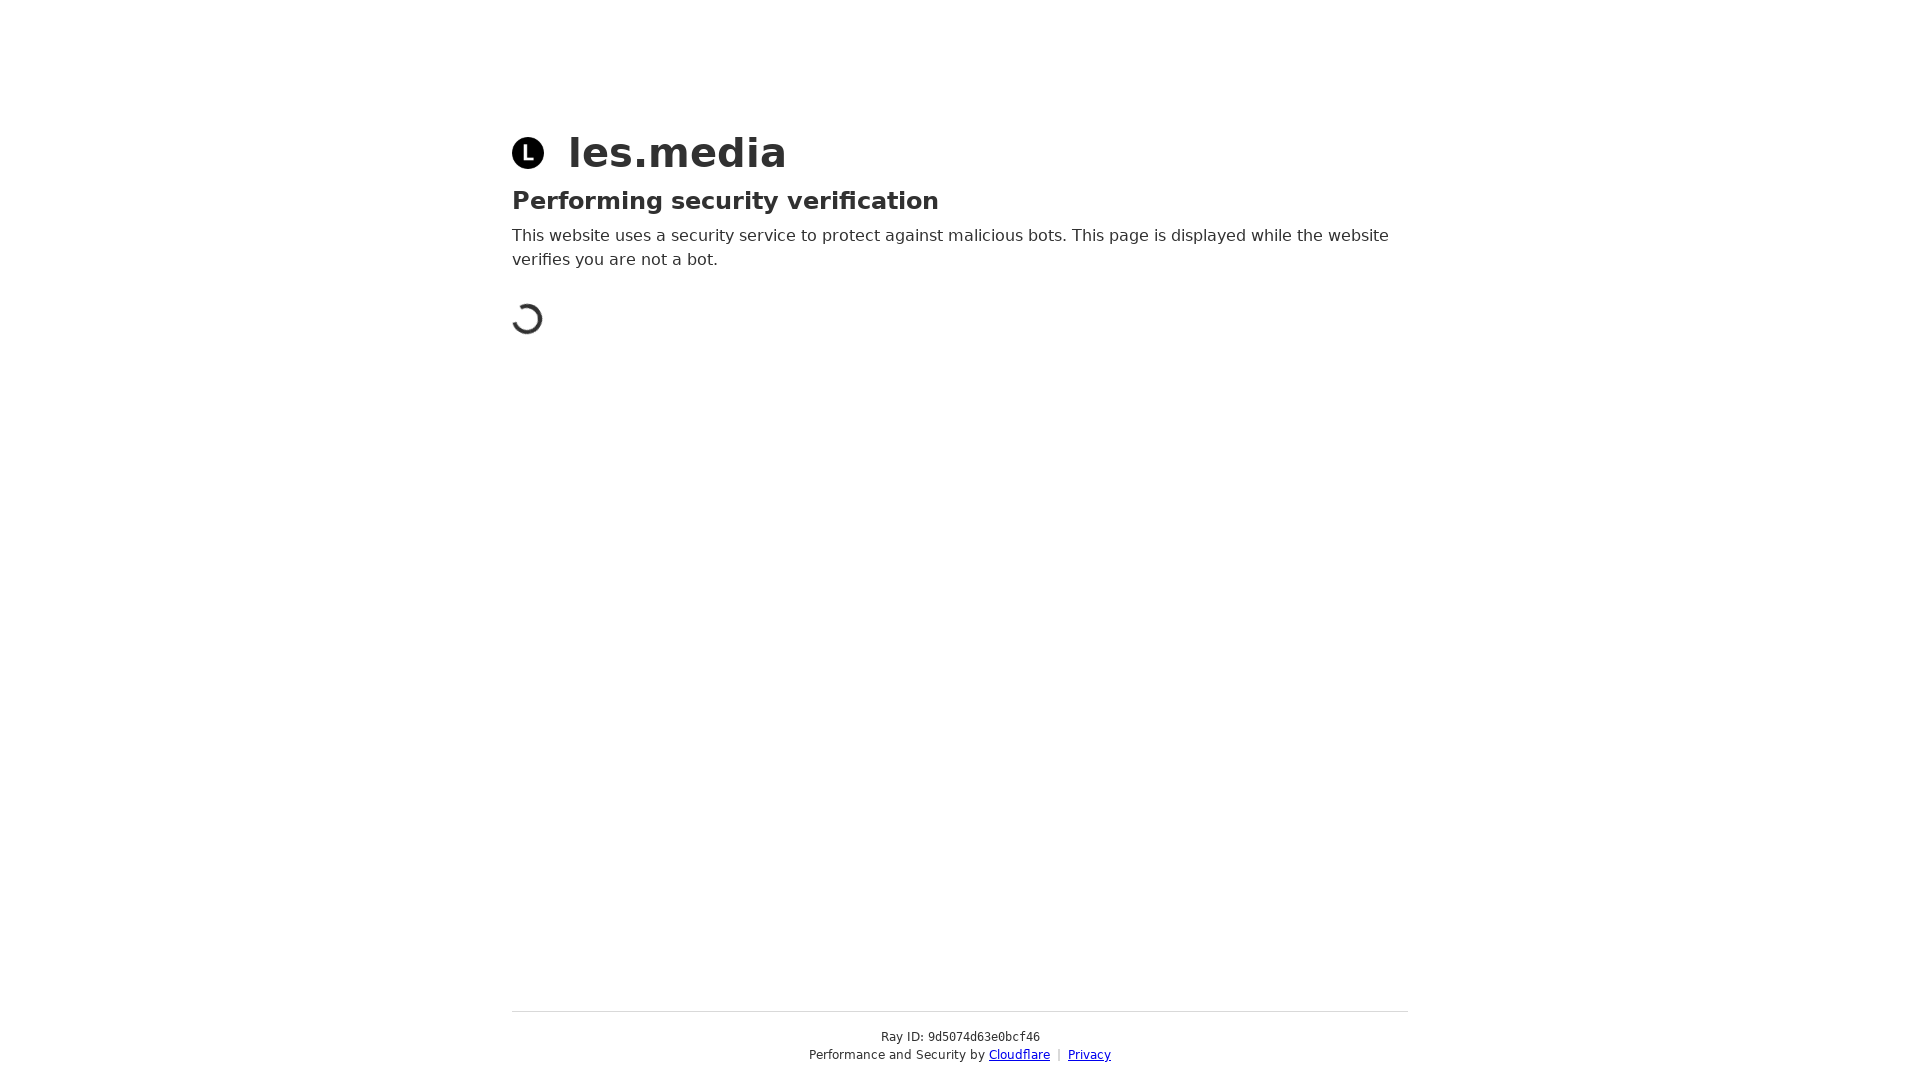

Body element verified at Full HD viewport
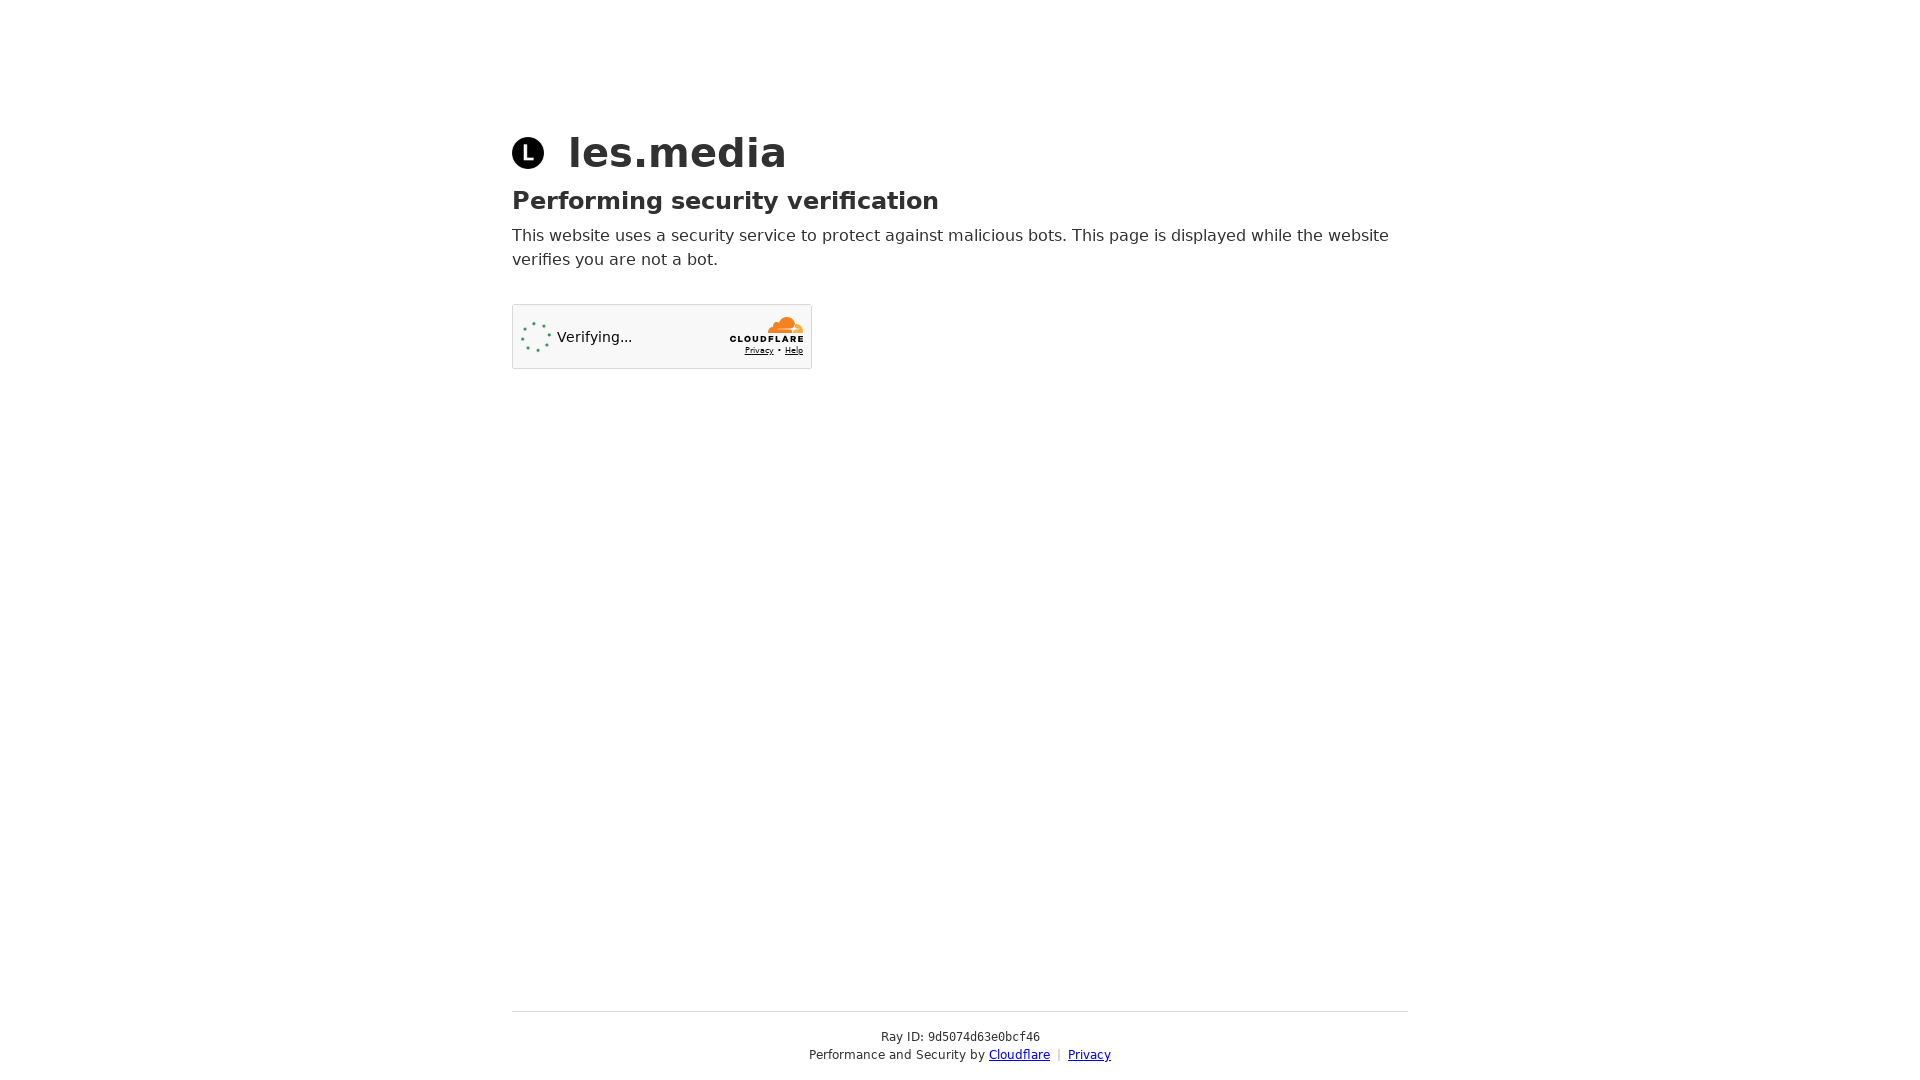

Viewport resized to tablet landscape size (1024x768)
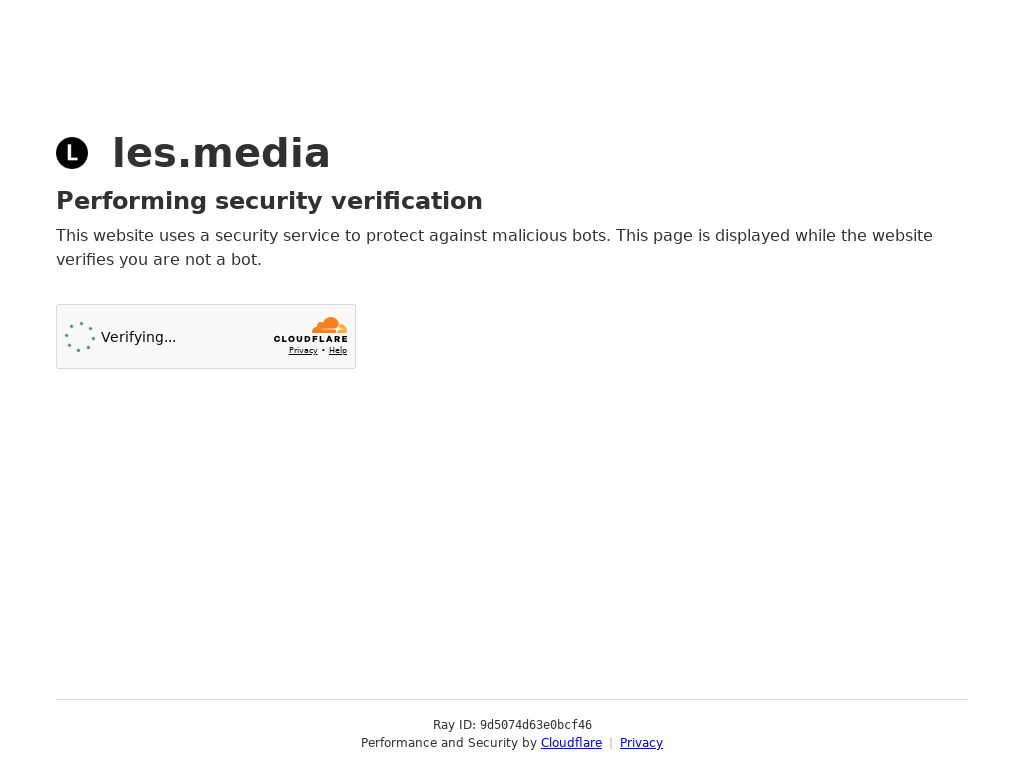

Page reloaded at tablet landscape viewport
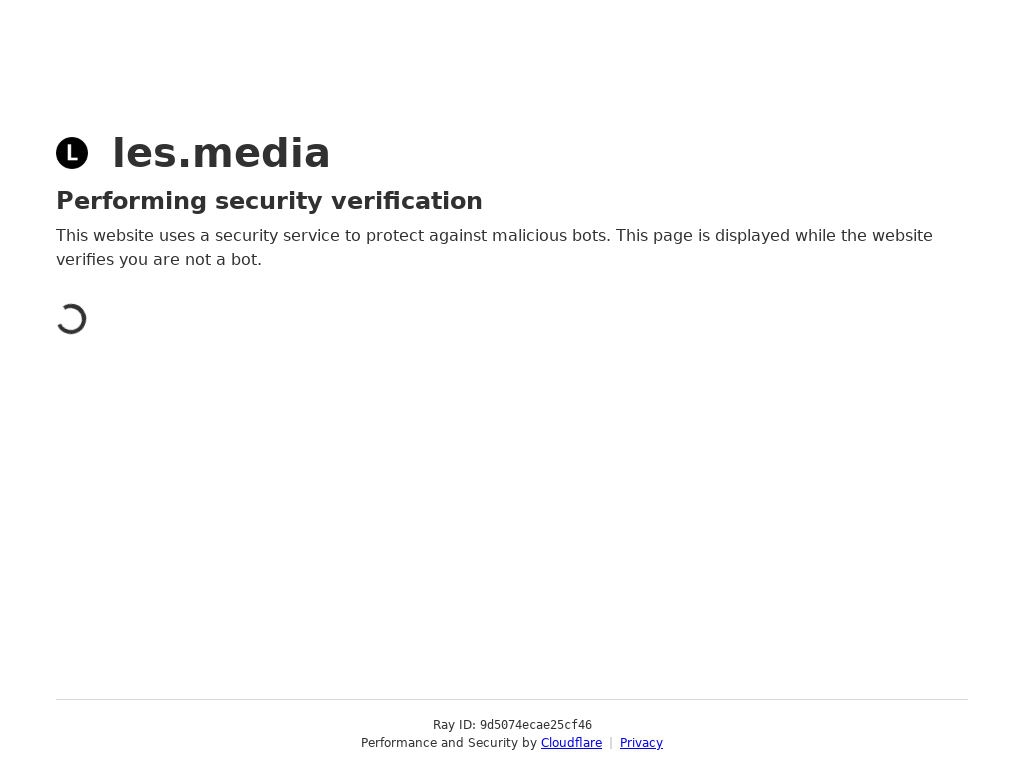

Body element verified at tablet landscape viewport
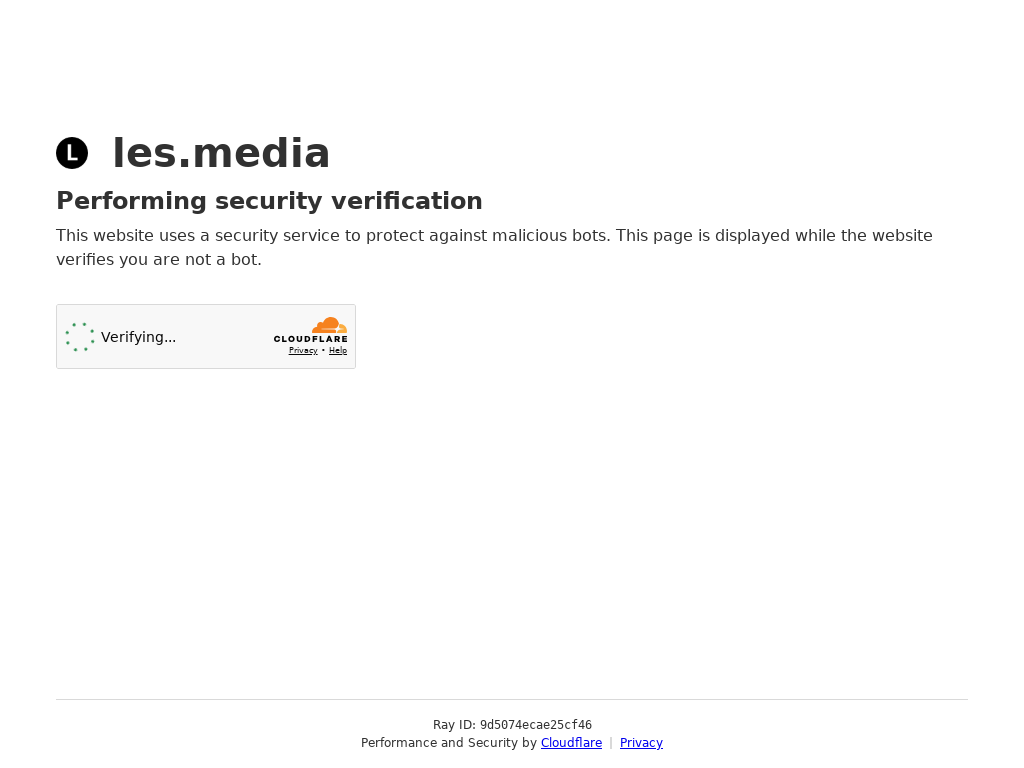

Viewport resized to tablet portrait size (768x1024)
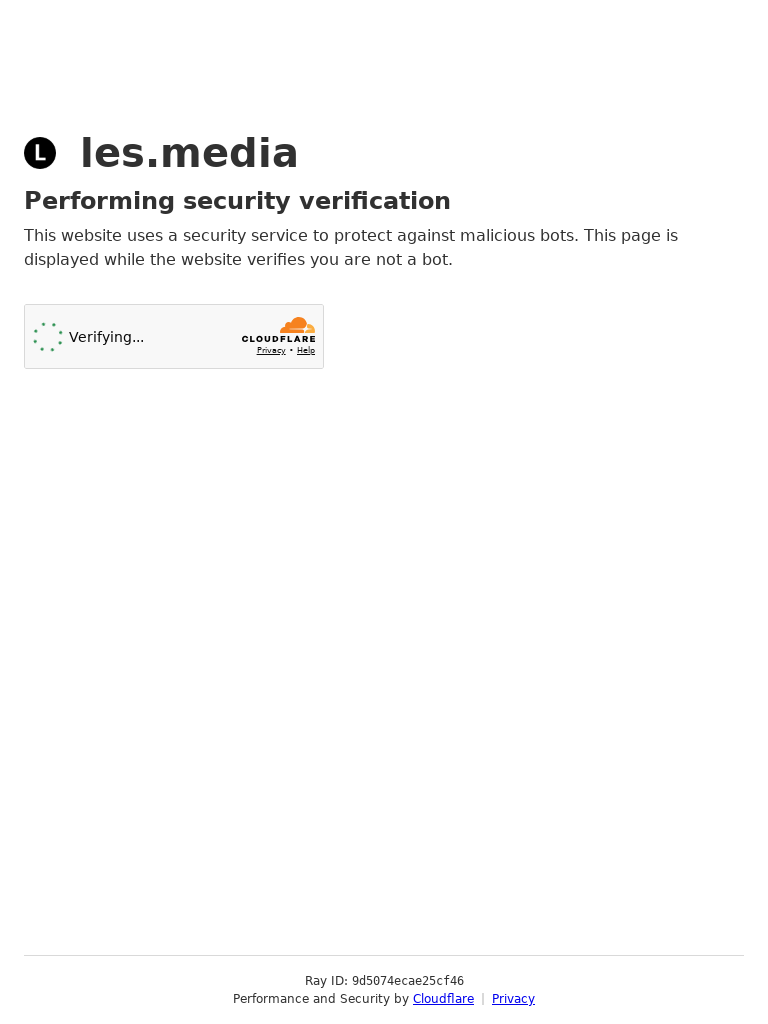

Page reloaded at tablet portrait viewport
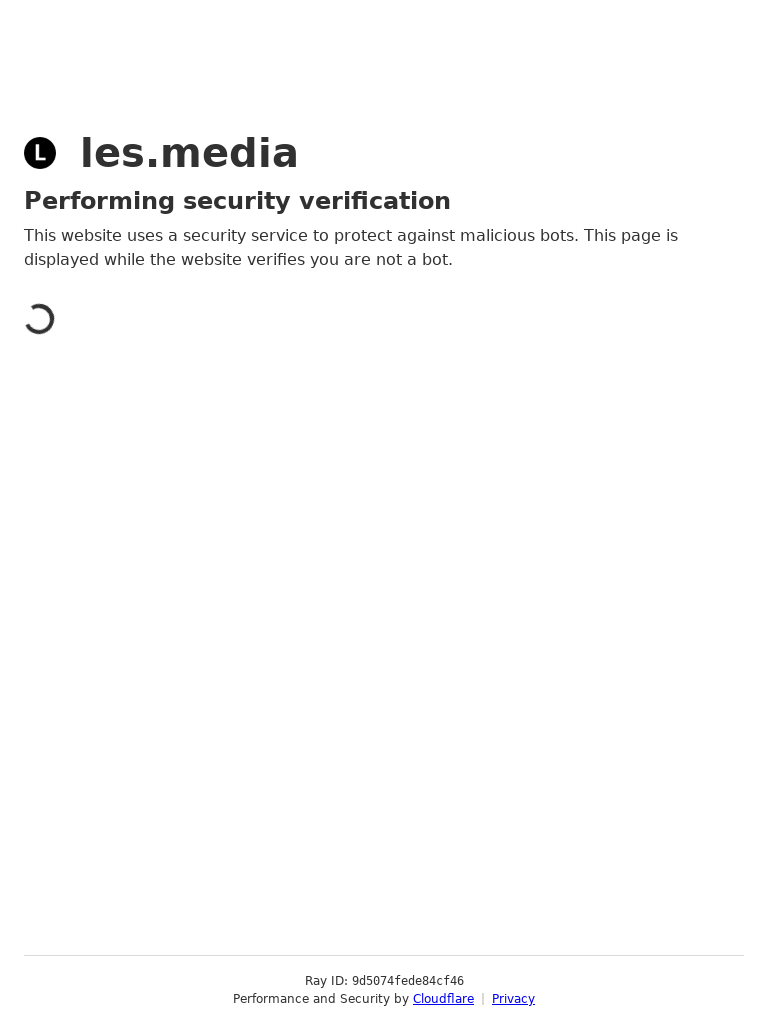

Body element verified at tablet portrait viewport
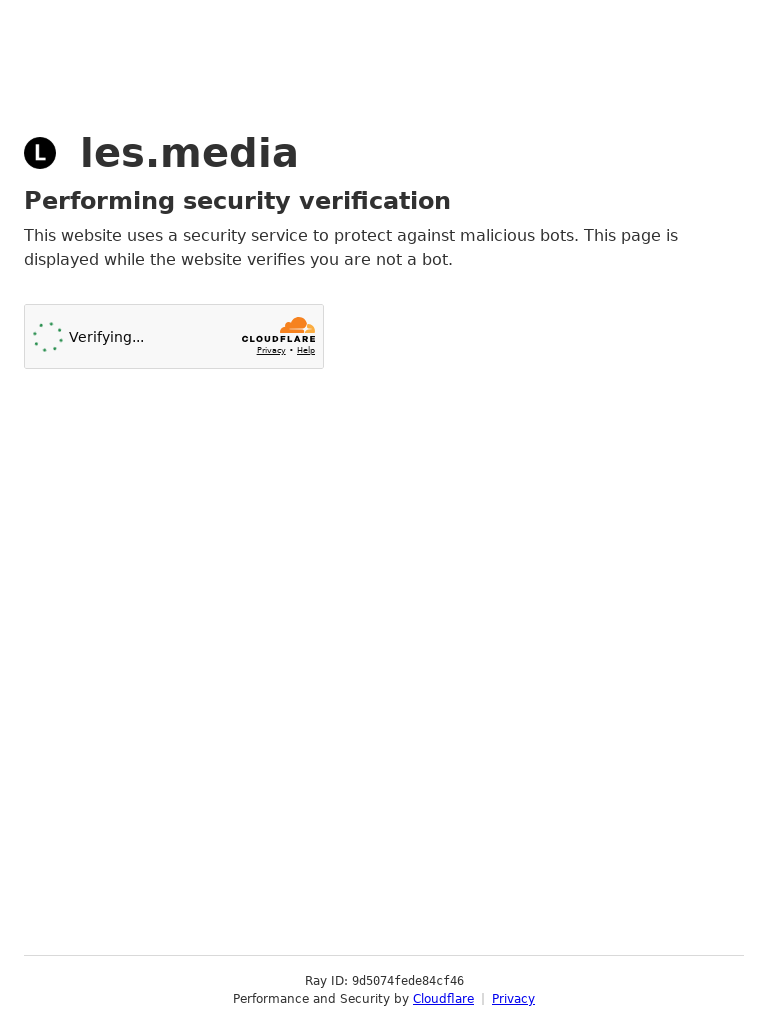

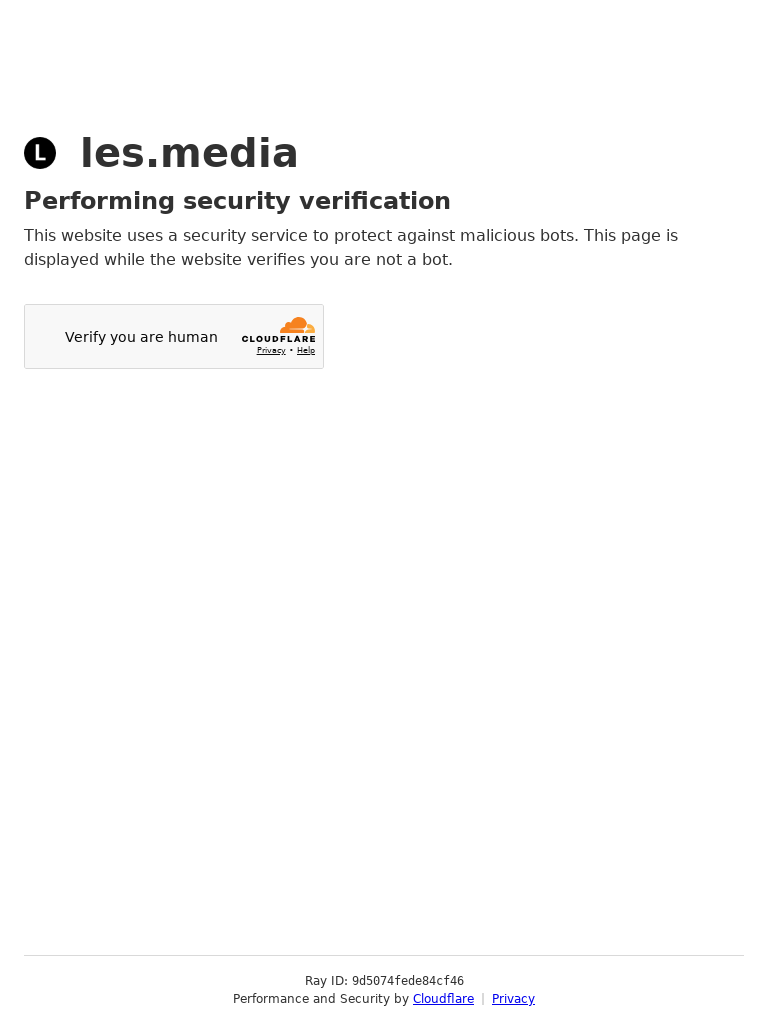